Tests file download functionality by navigating to a download files page and clicking on two download links.

Starting URL: https://bonigarcia.dev/selenium-webdriver-java/download-files.html

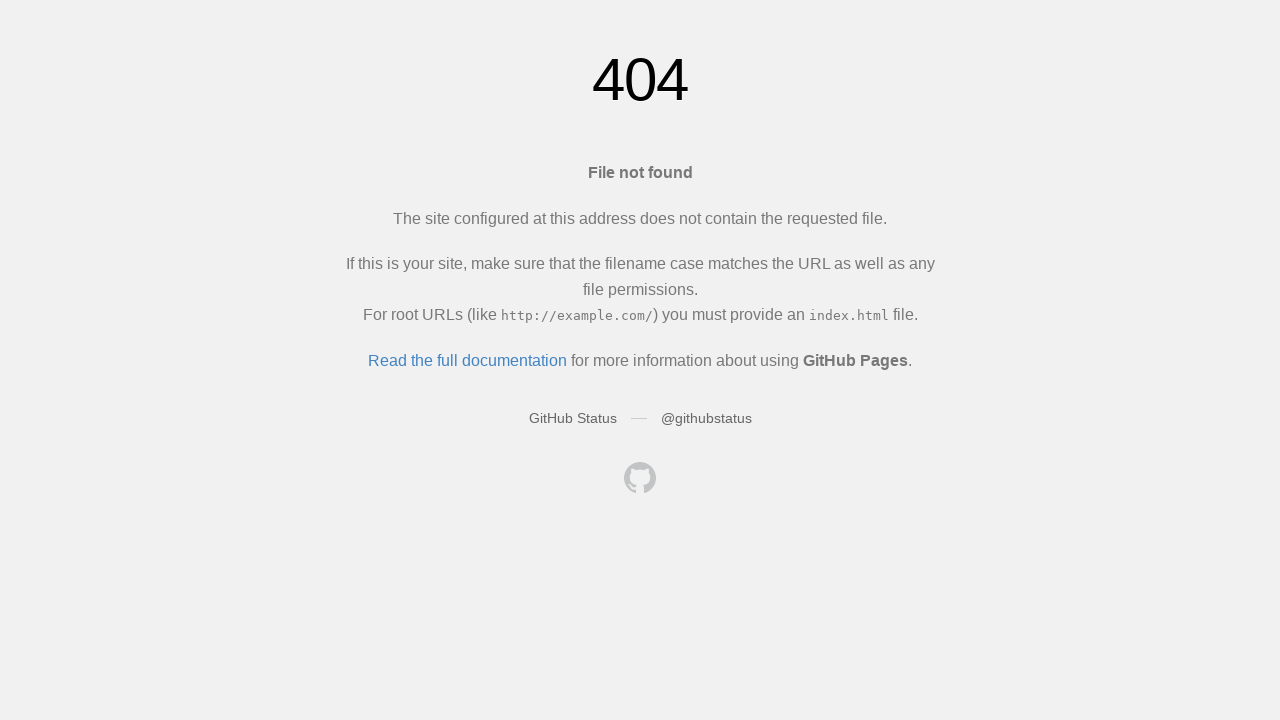

Clicked on the second link (first download file) at (572, 418) on (//a)[2]
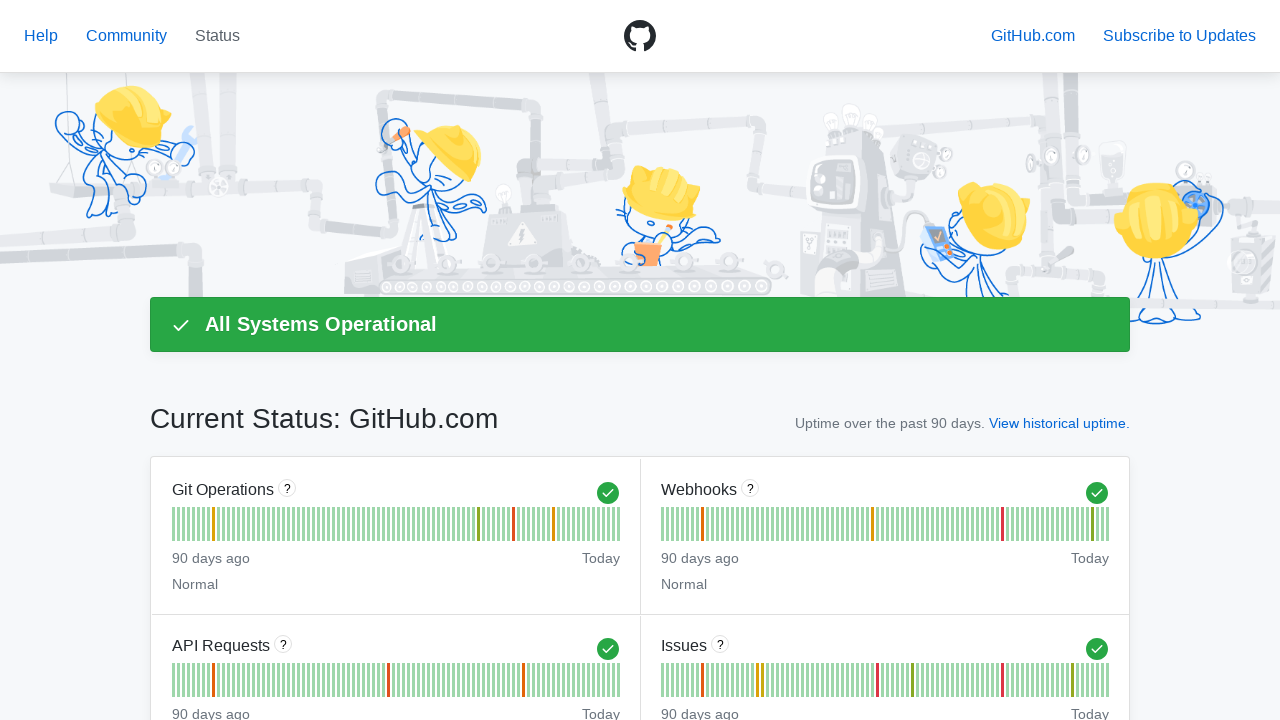

Clicked on the third link (second download file) at (126, 36) on (//a)[3]
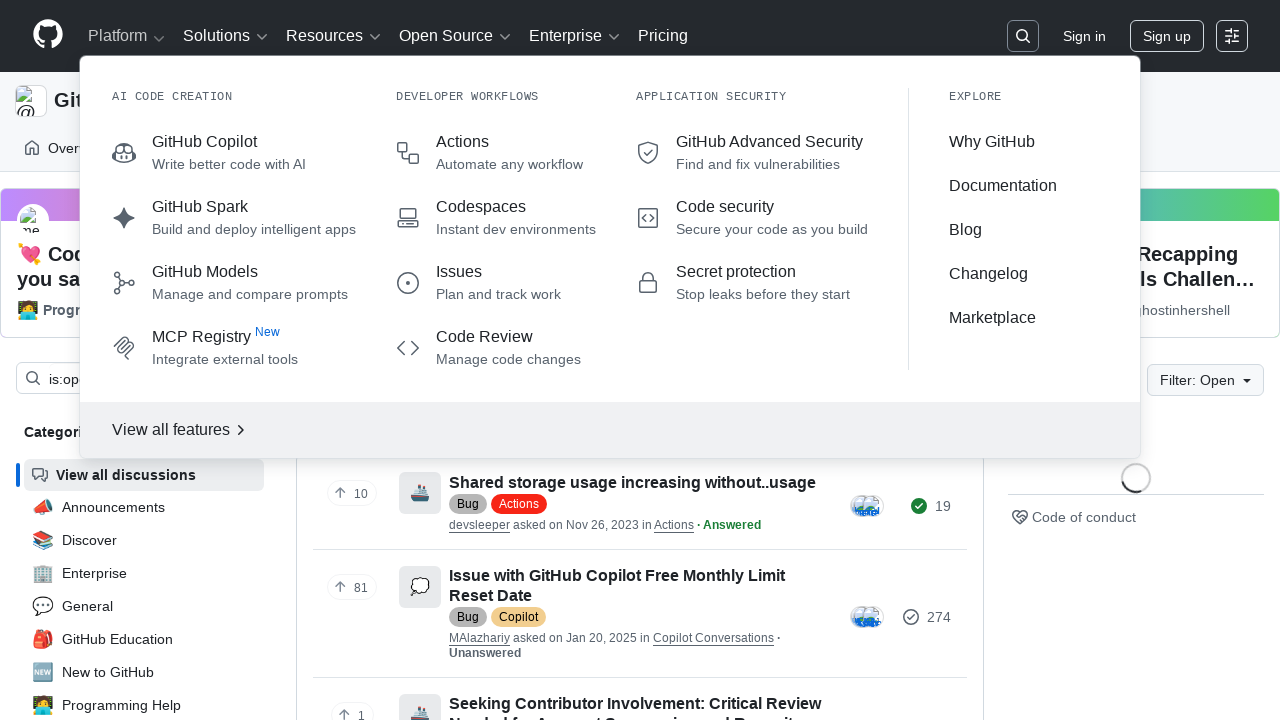

Waited for downloads to initiate
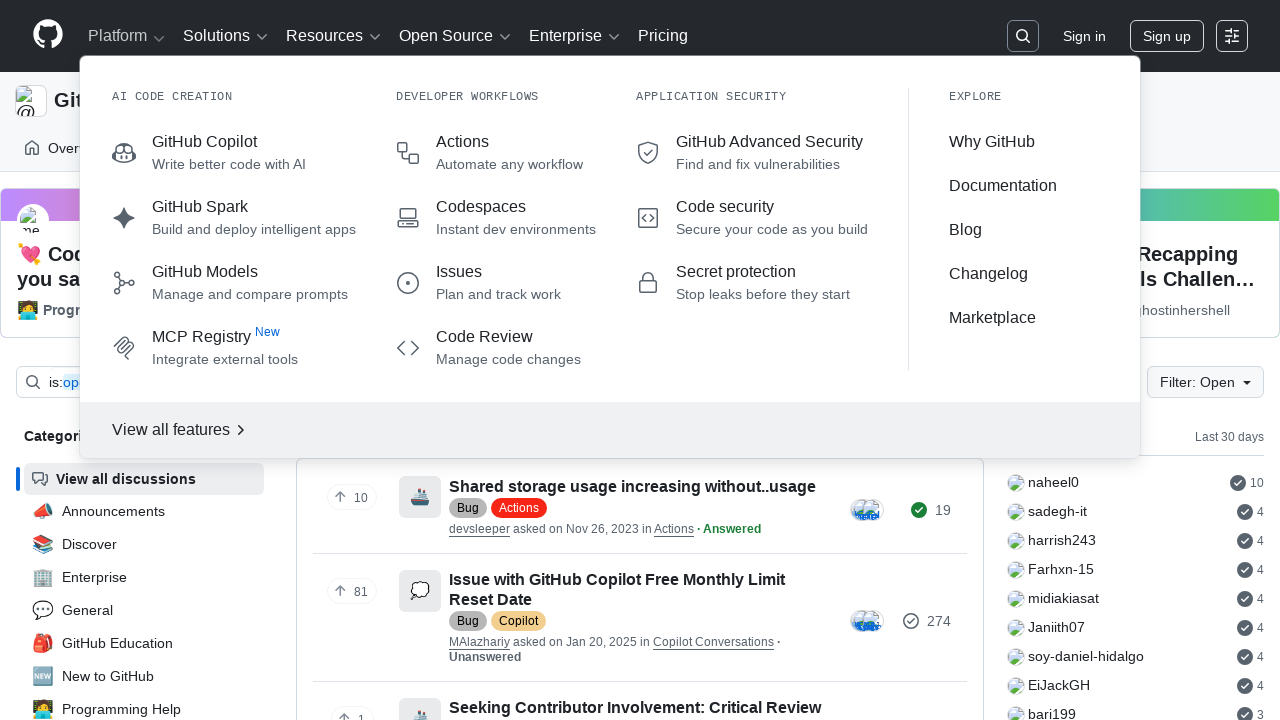

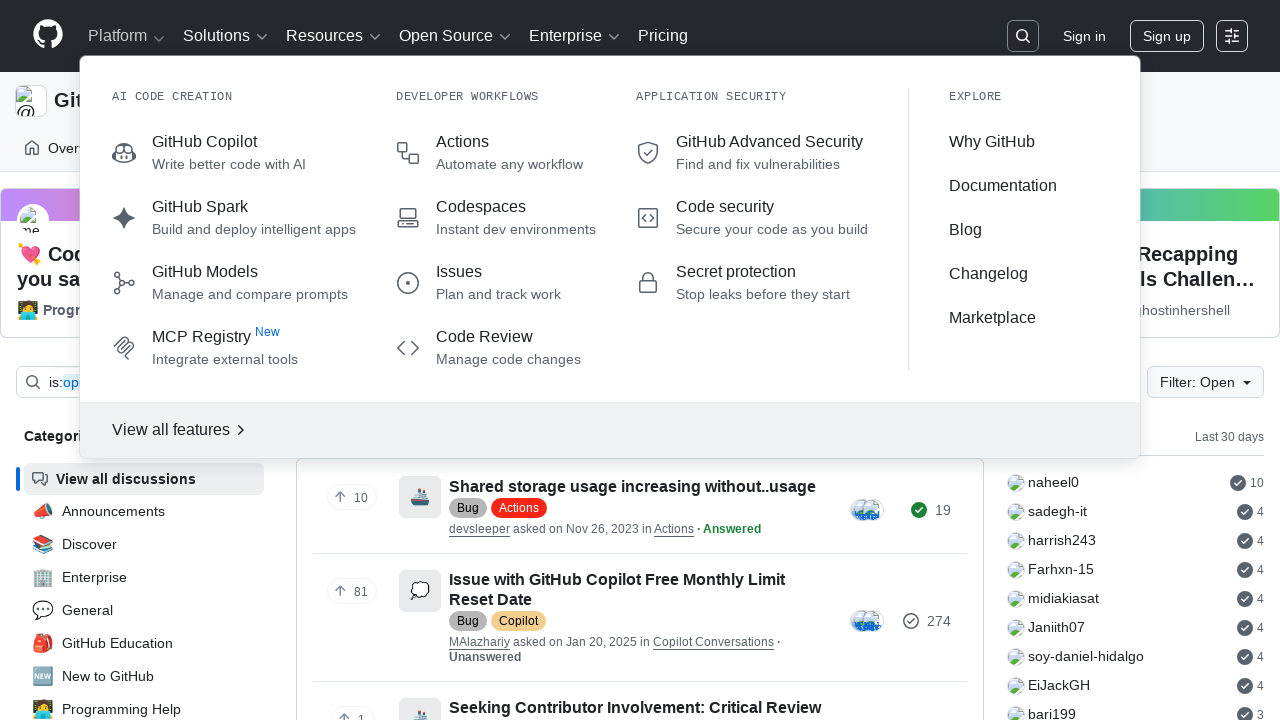